Validates the Blog navigation link is present and clickable, navigating to the blog section

Starting URL: https://websitesdemos-4baf7.web.app/

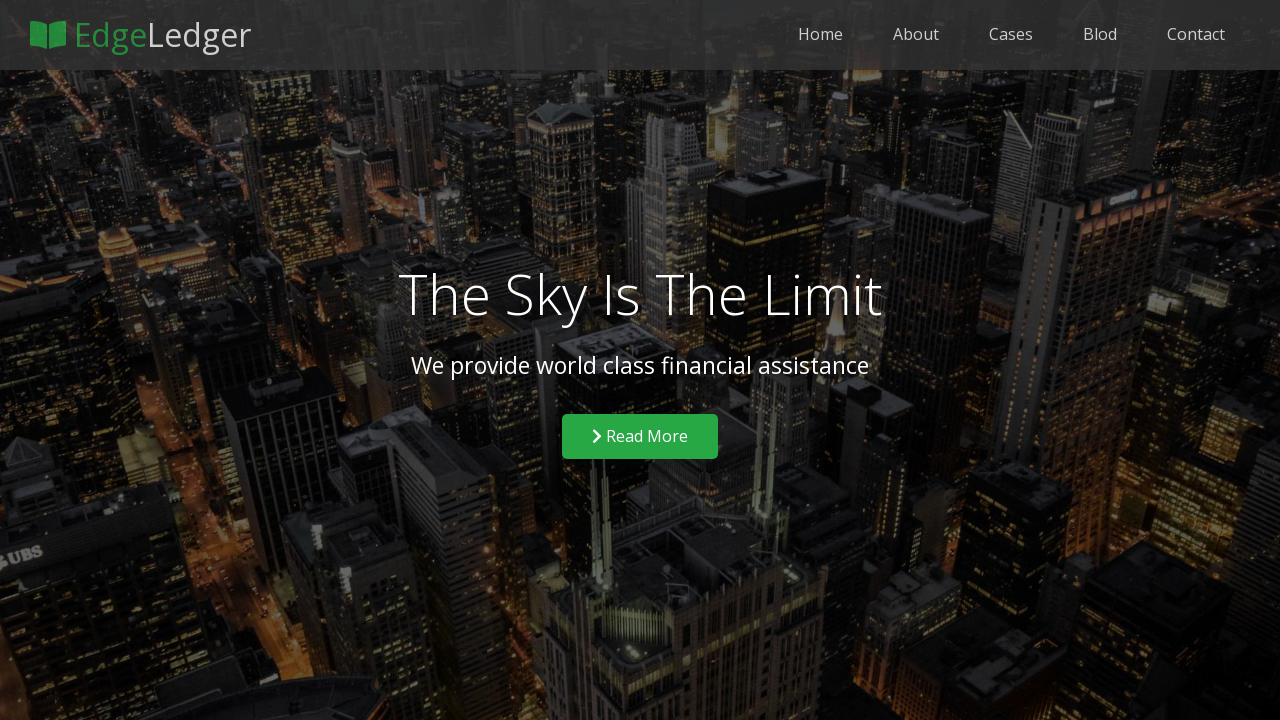

Blog navigation link is present and visible
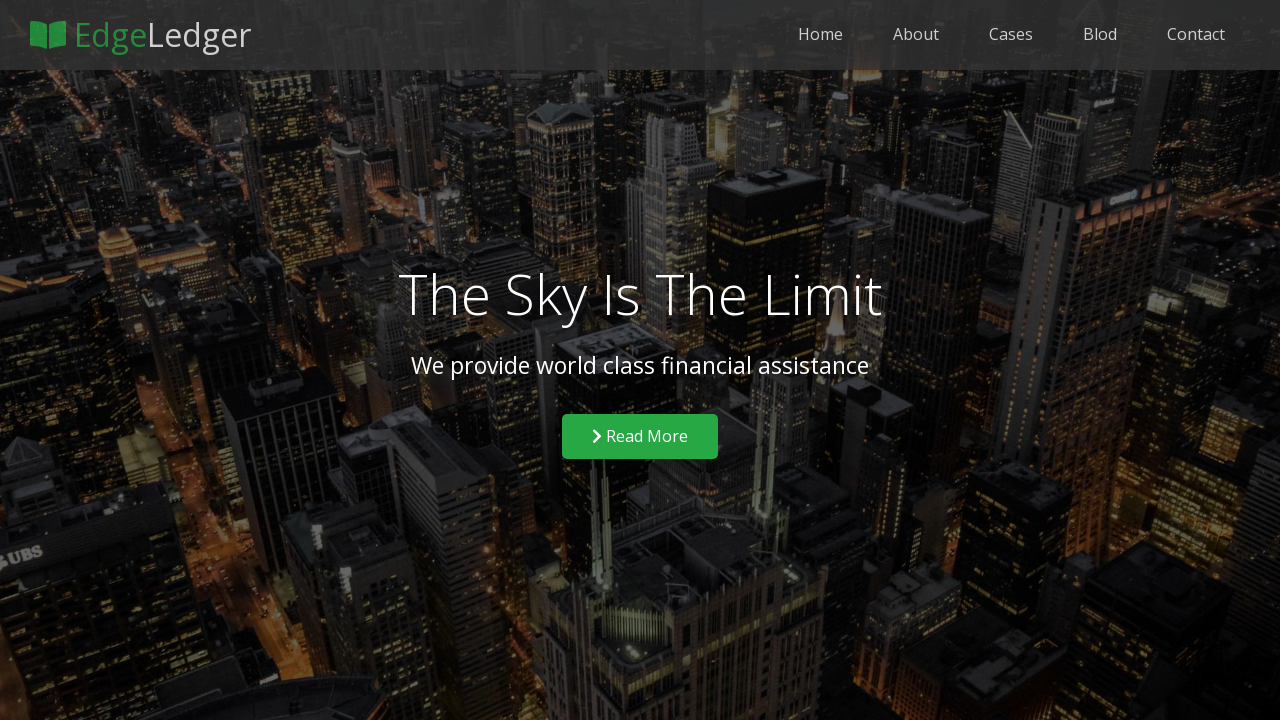

Clicked Blog navigation link at (1100, 34) on a[href='#blog']
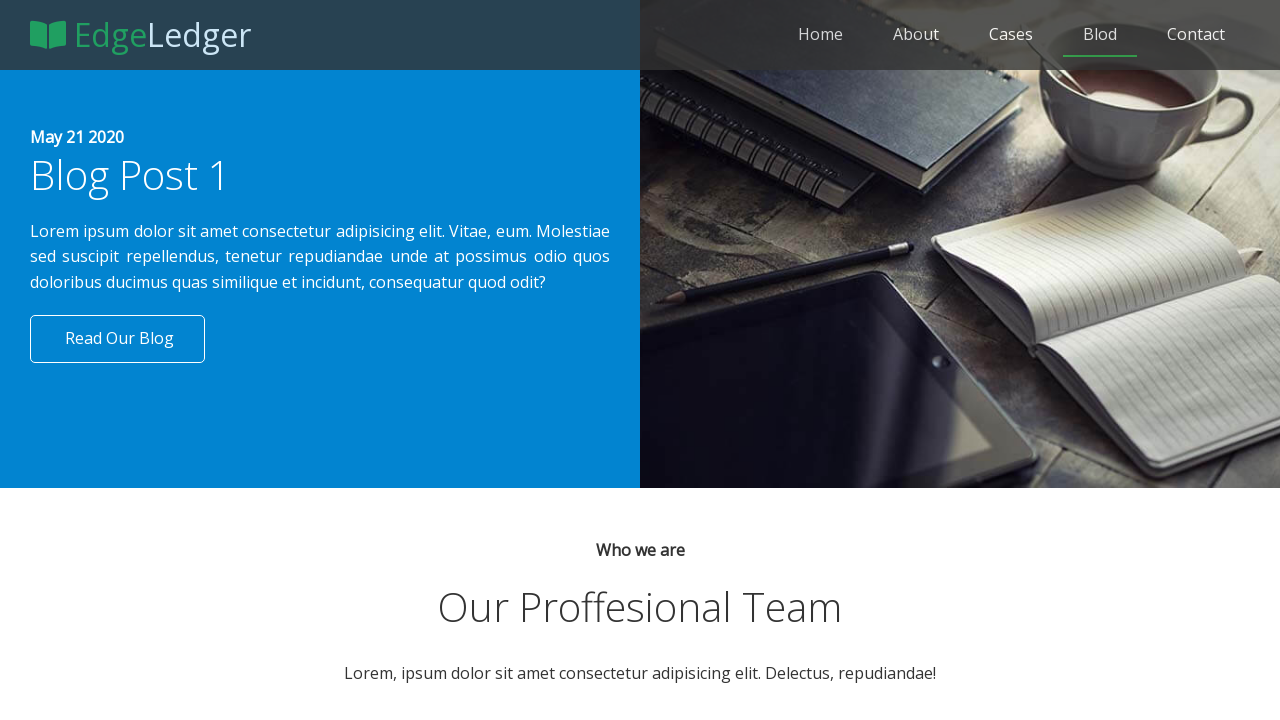

Successfully navigated to blog section
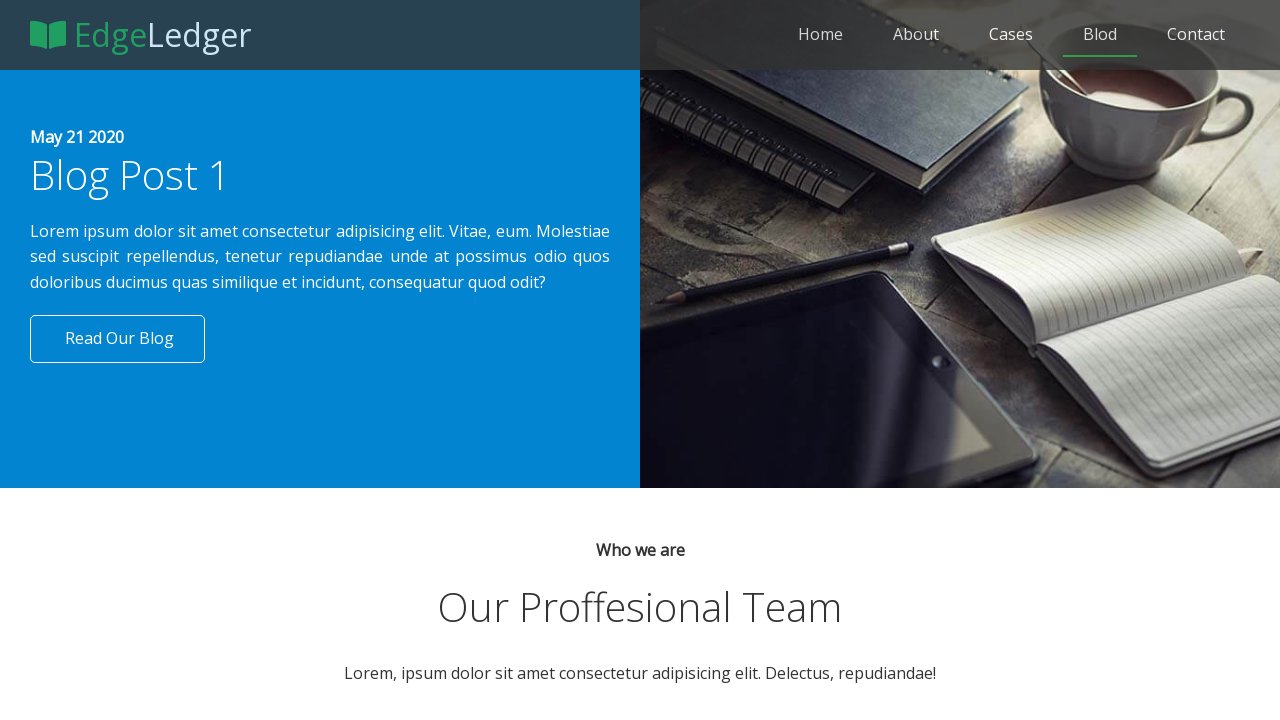

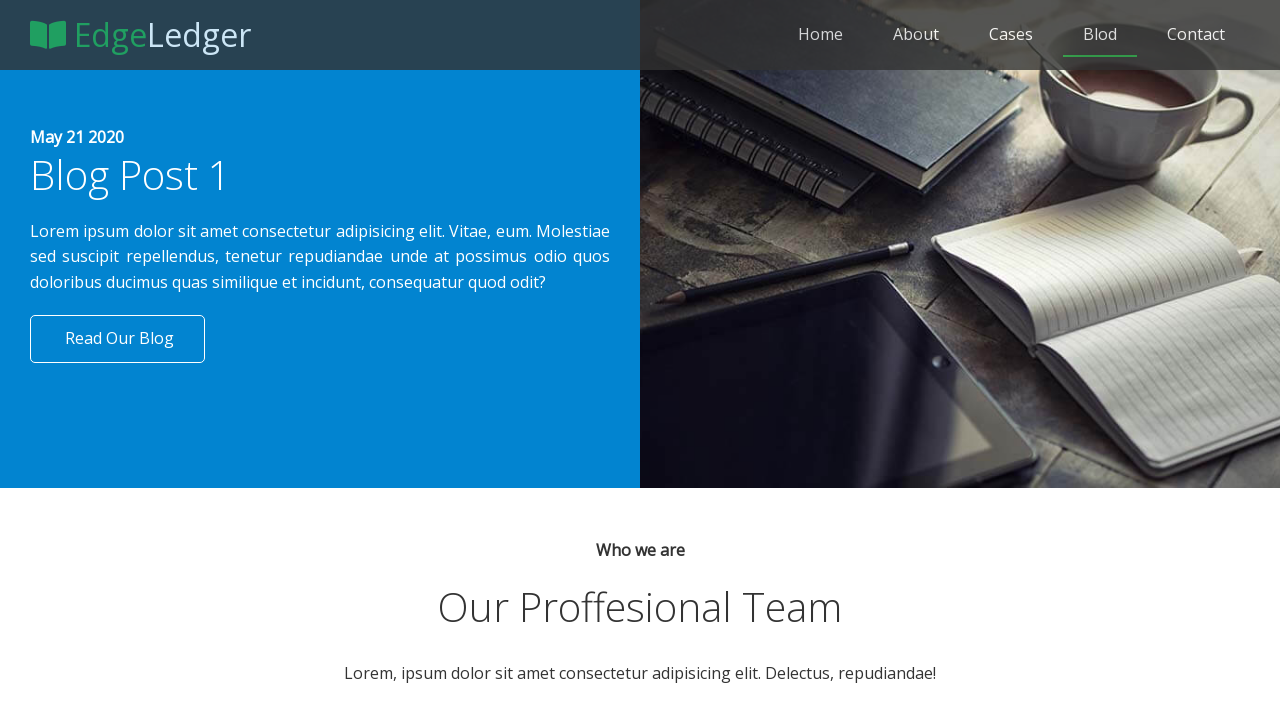